Tests opening a modal dialog and closing it by clicking the close button

Starting URL: https://formy-project.herokuapp.com/modal

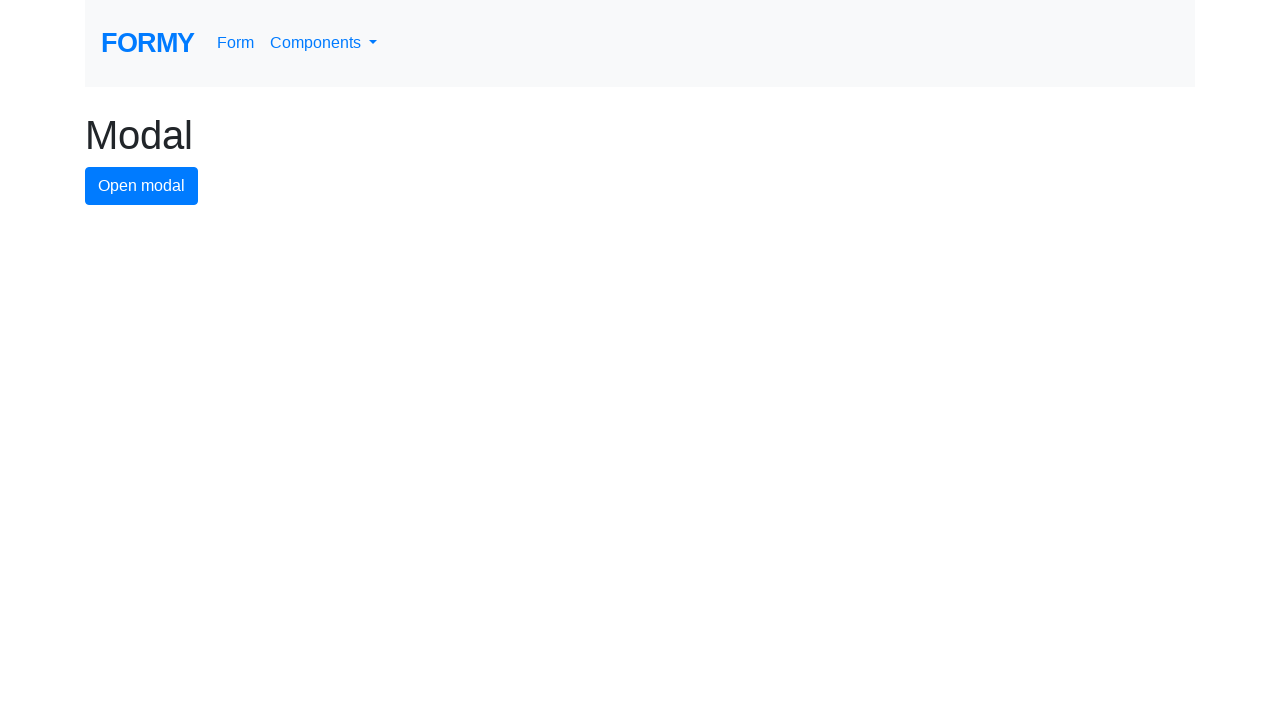

Clicked modal button to open the modal dialog at (142, 186) on #modal-button
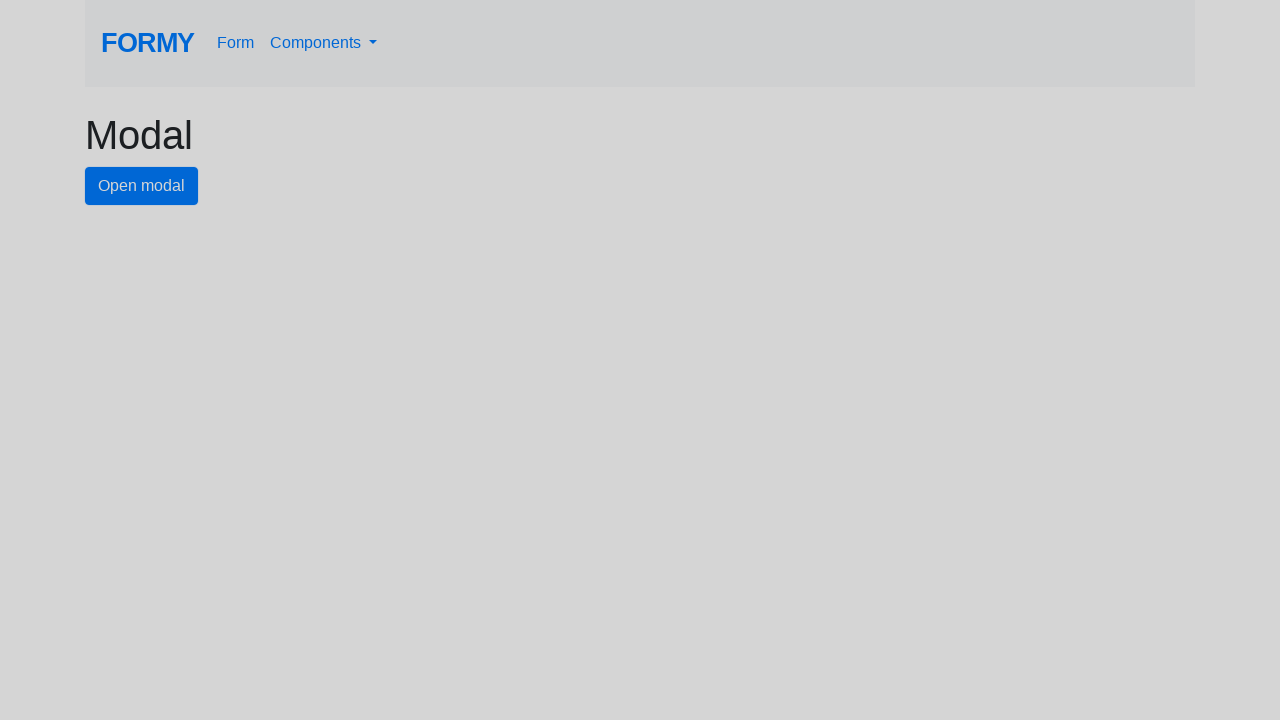

Modal dialog loaded and close button became visible
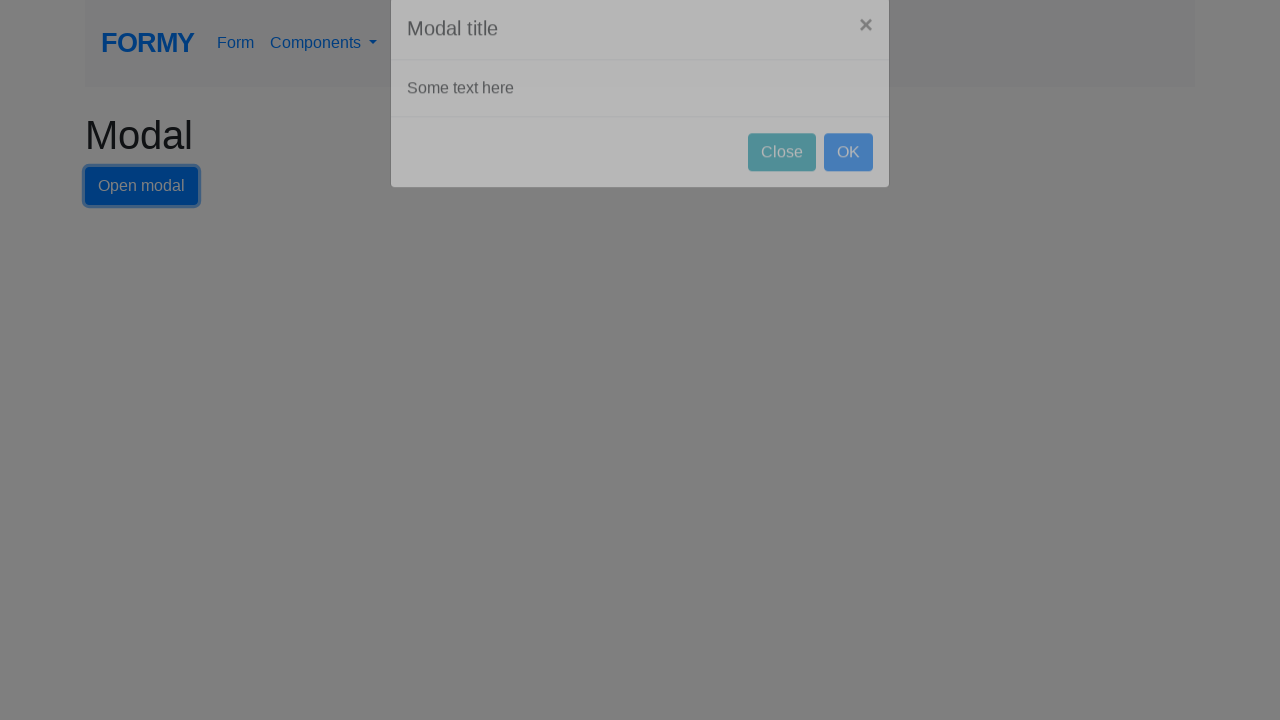

Clicked close button to close the modal dialog at (782, 184) on #close-button
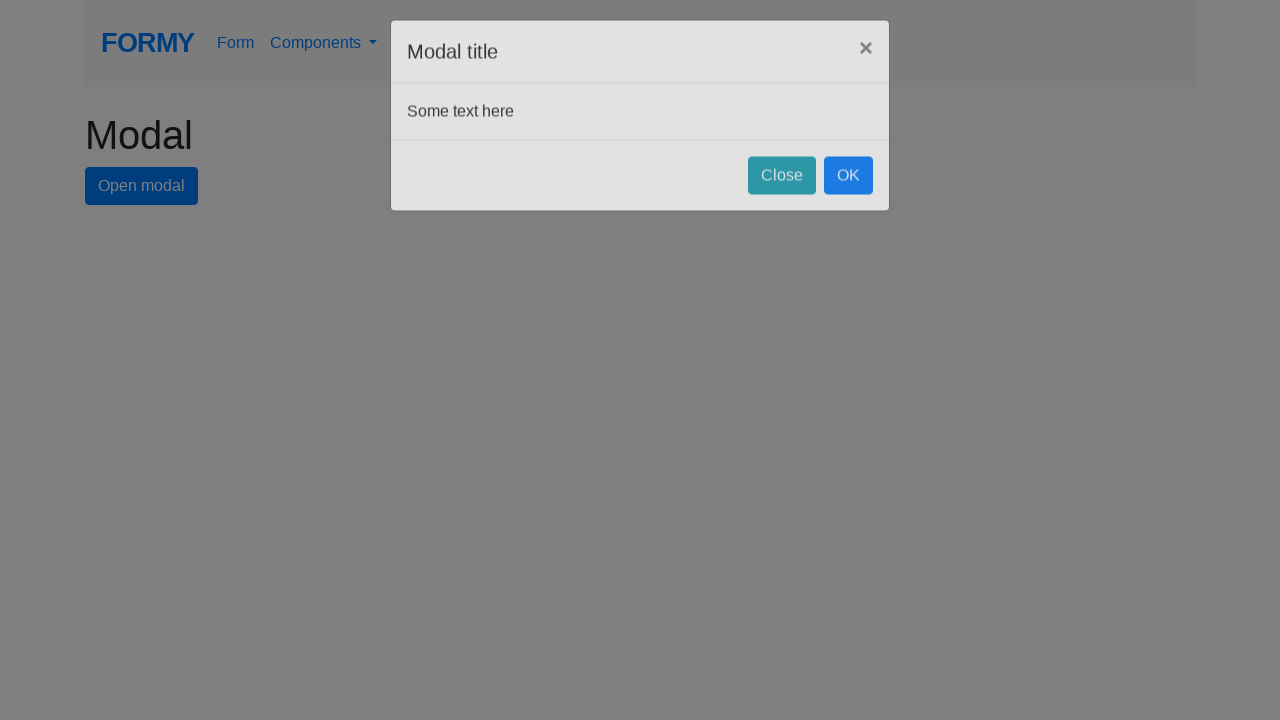

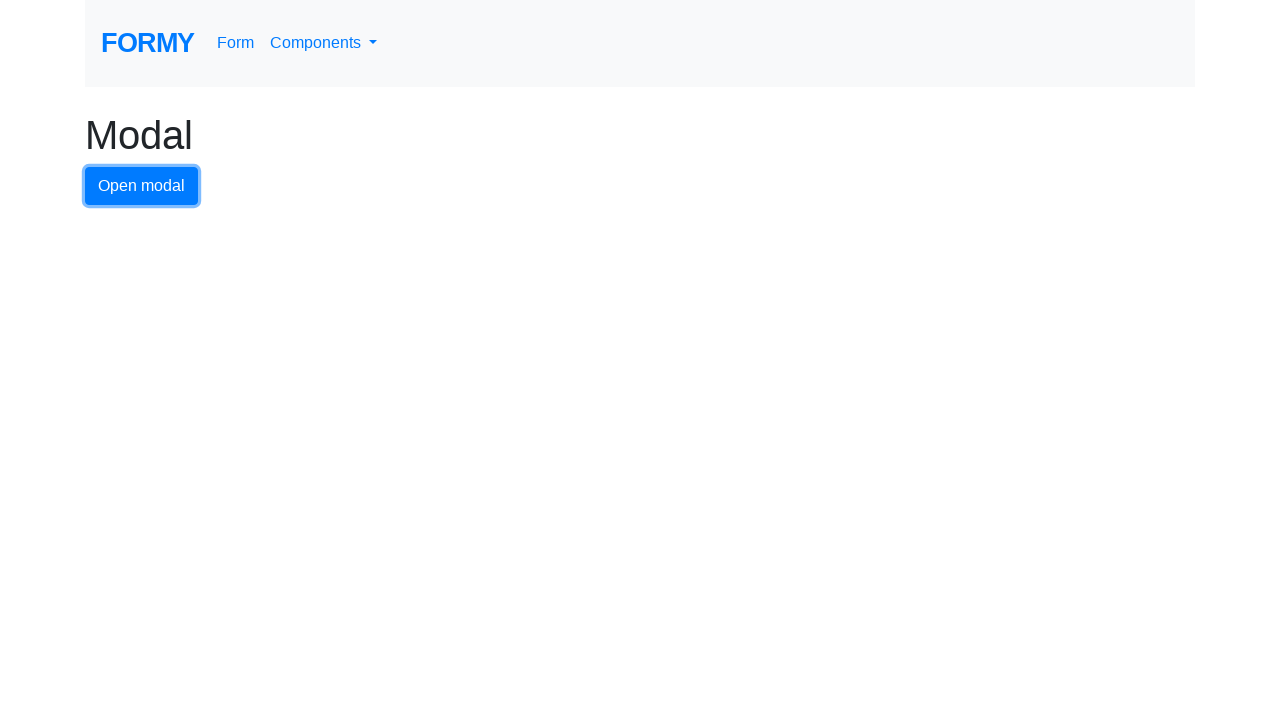